Tests multiple file upload functionality by uploading a file and verifying it appears in the file list

Starting URL: https://davidwalsh.name/demo/multiple-file-upload.php

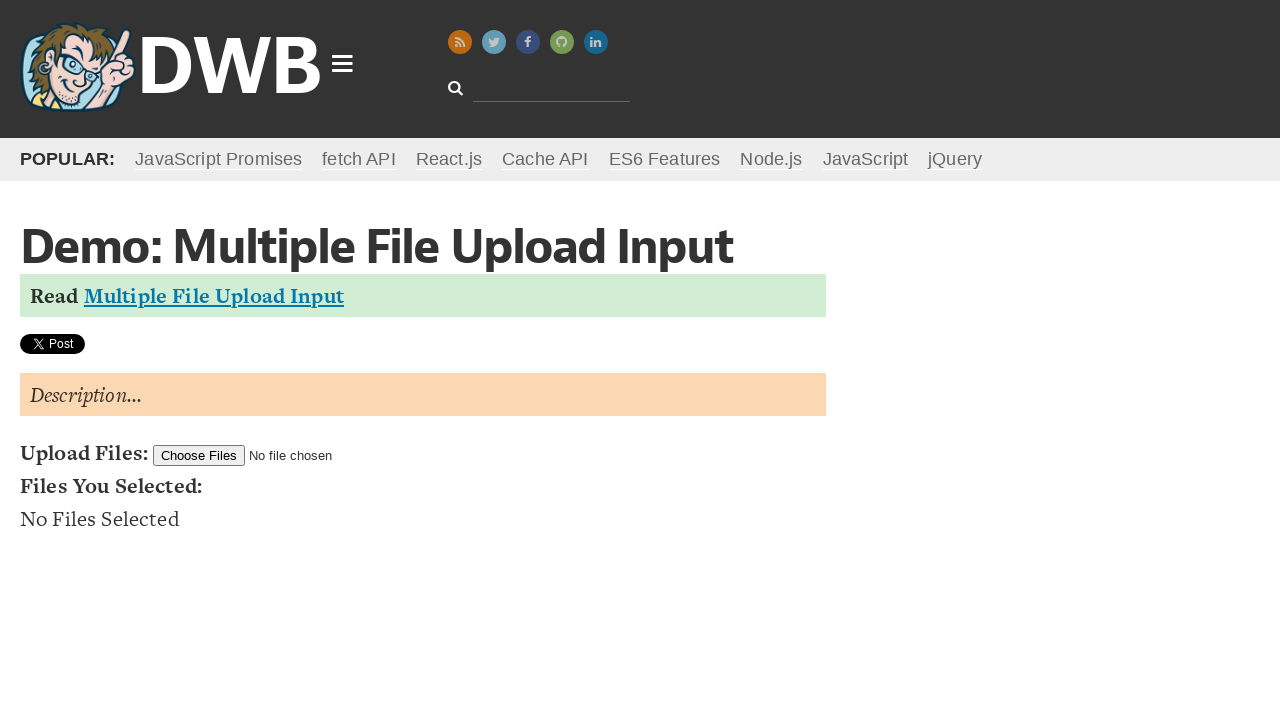

Created temporary test file with .java extension
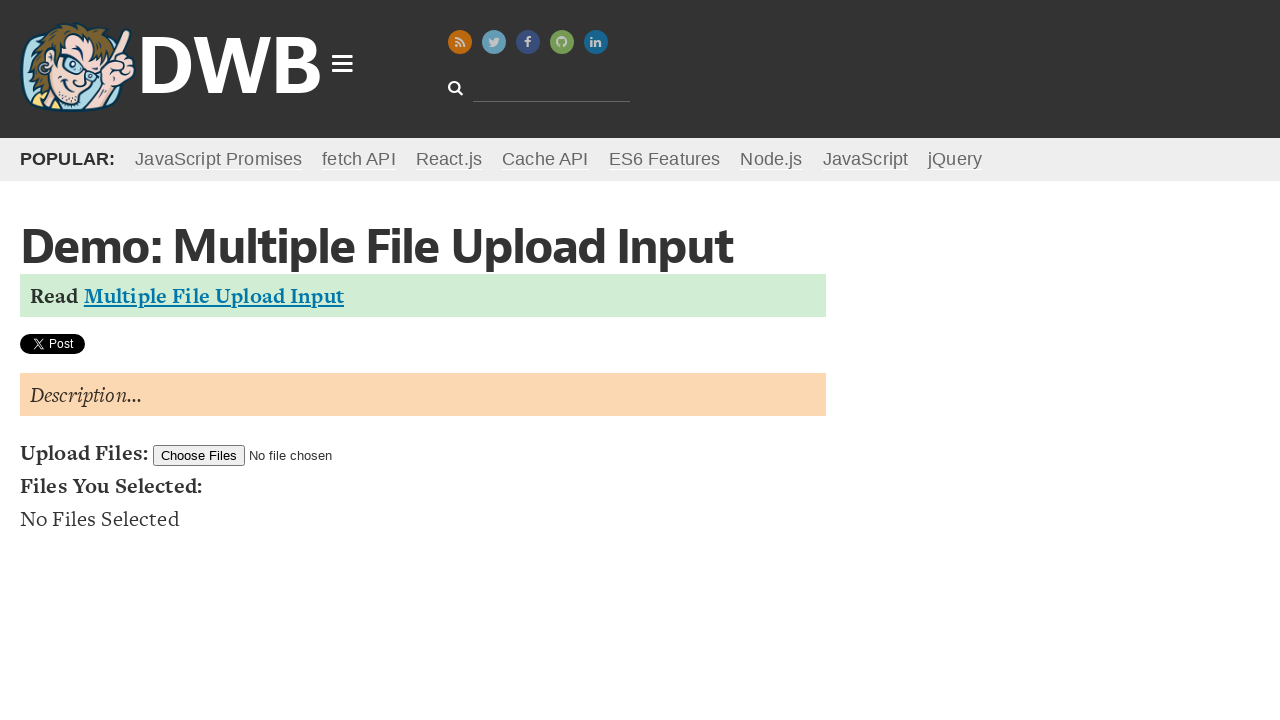

Selected file for upload using file input element
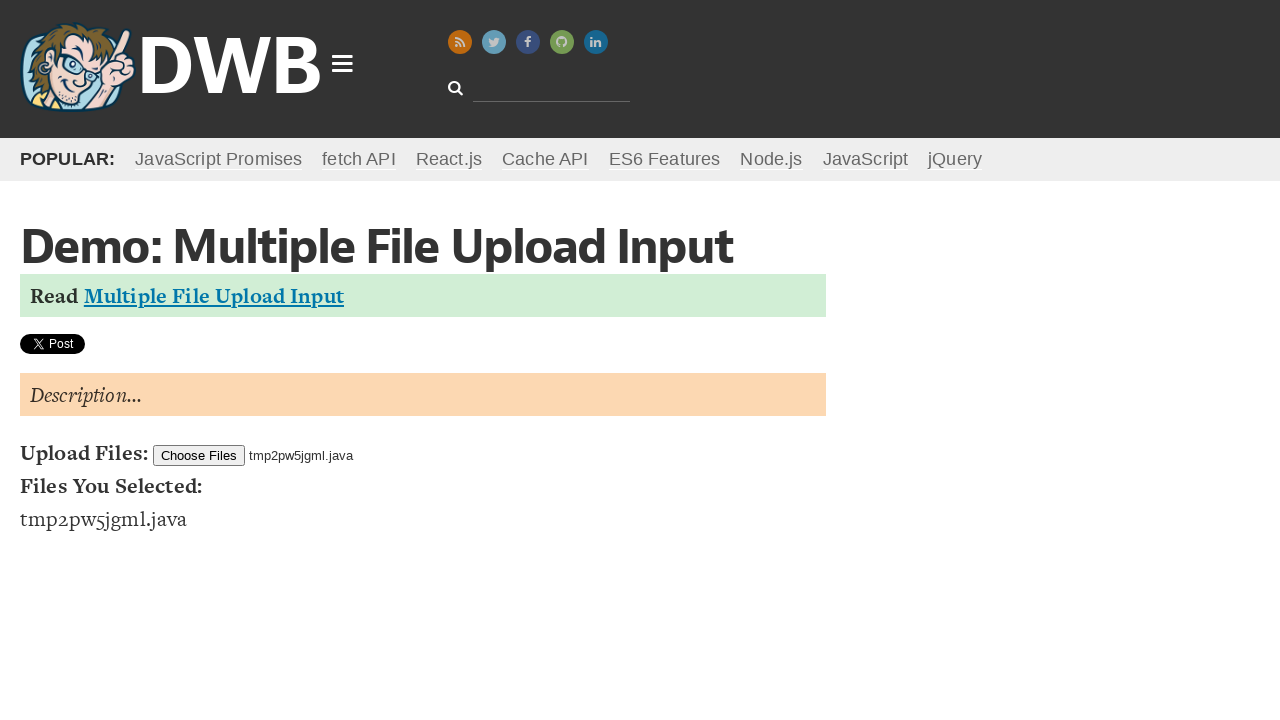

File list updated and file appears in the list
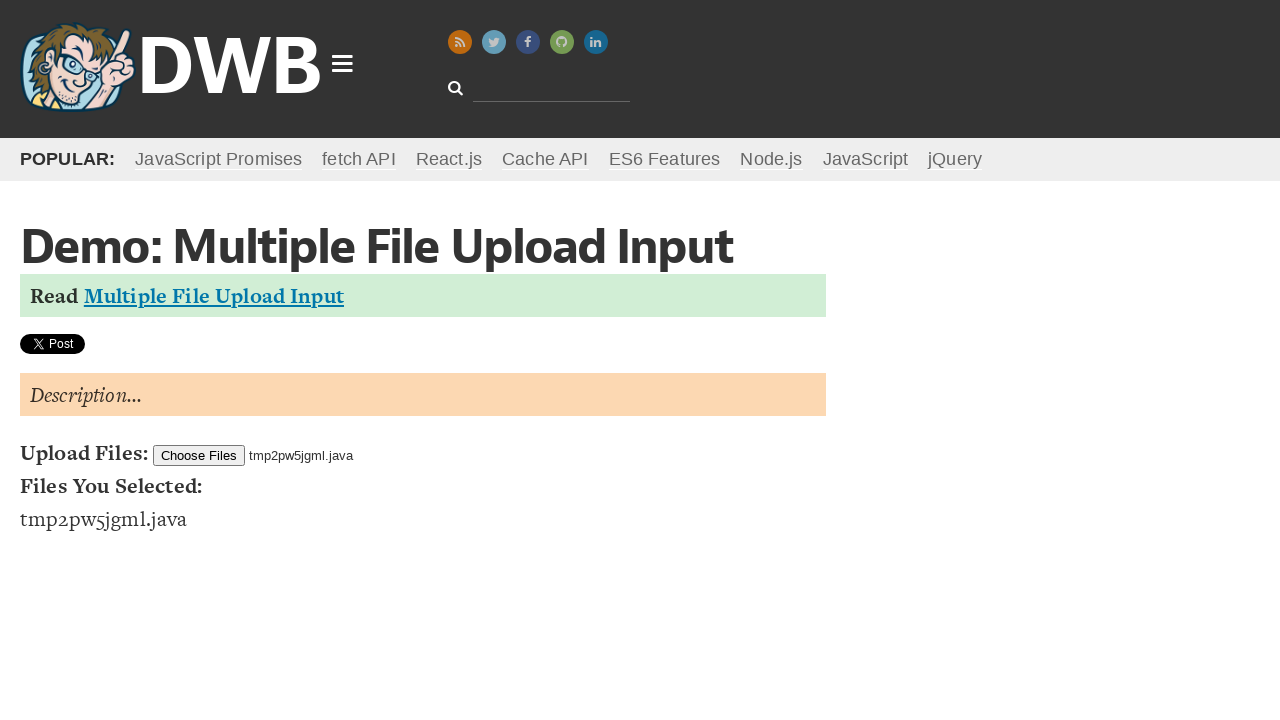

Cleaned up temporary test file
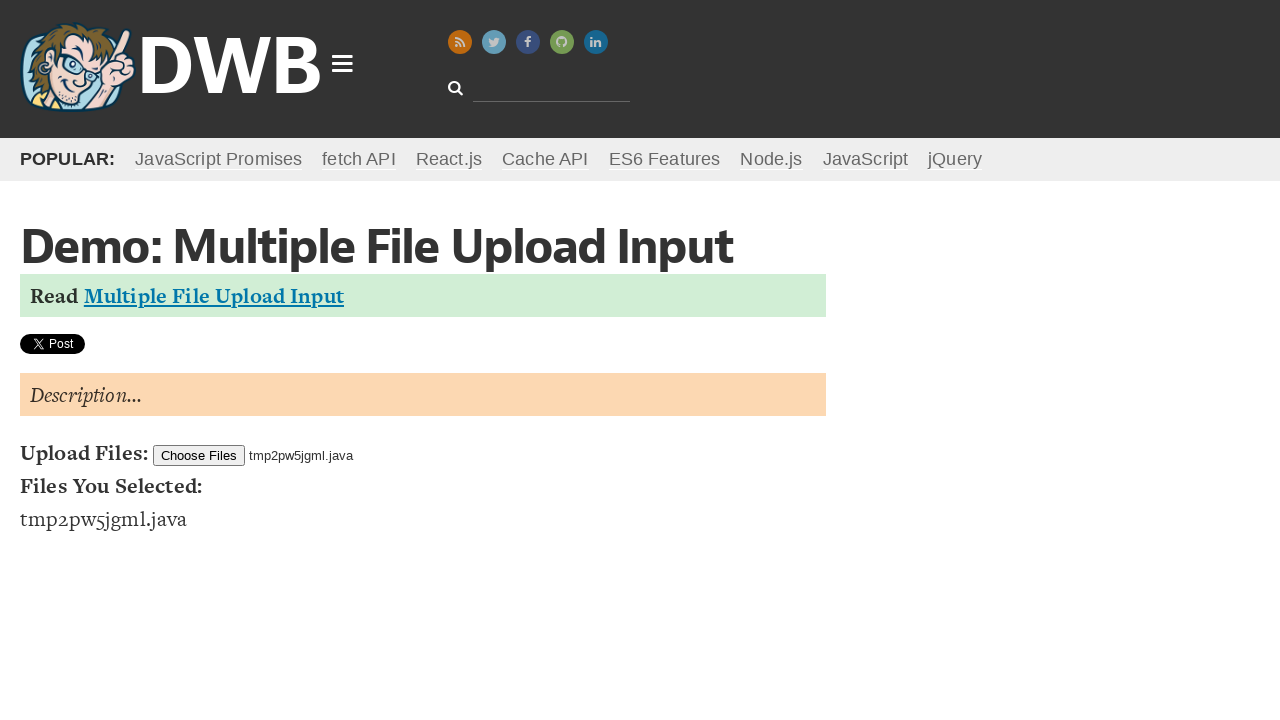

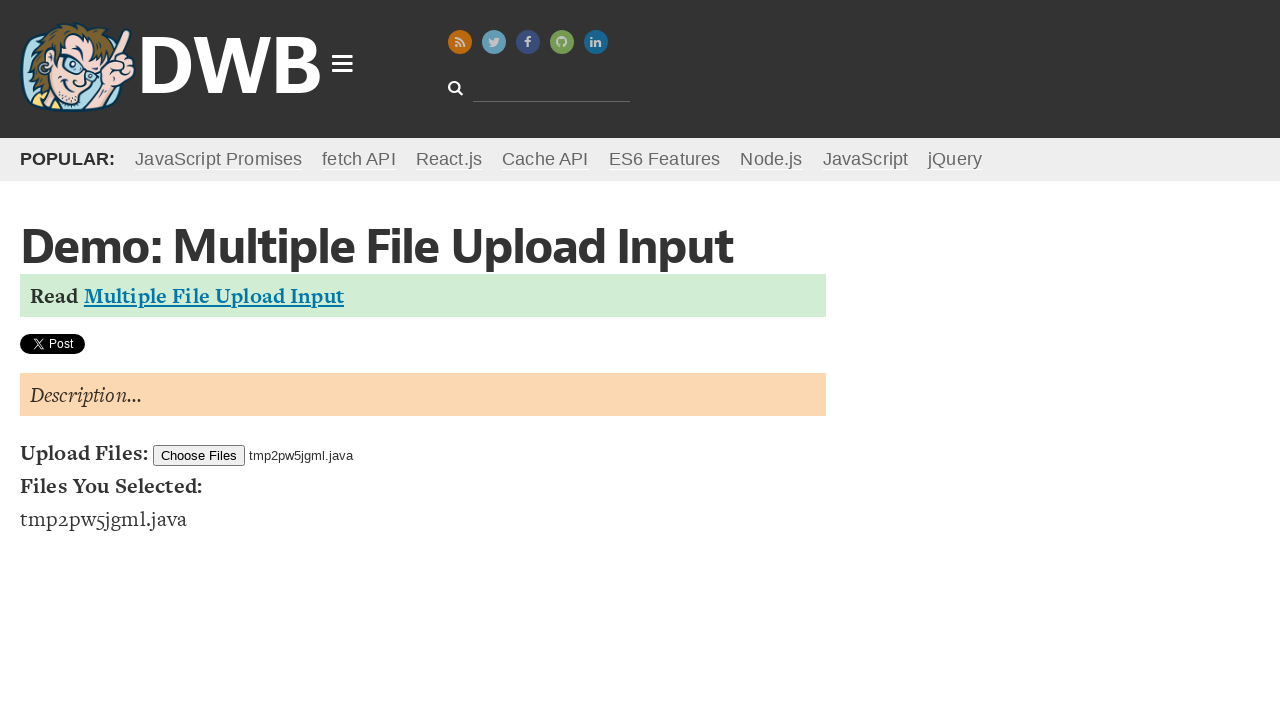